Tests login attempt without entering any credentials shows error message

Starting URL: https://the-internet.herokuapp.com/

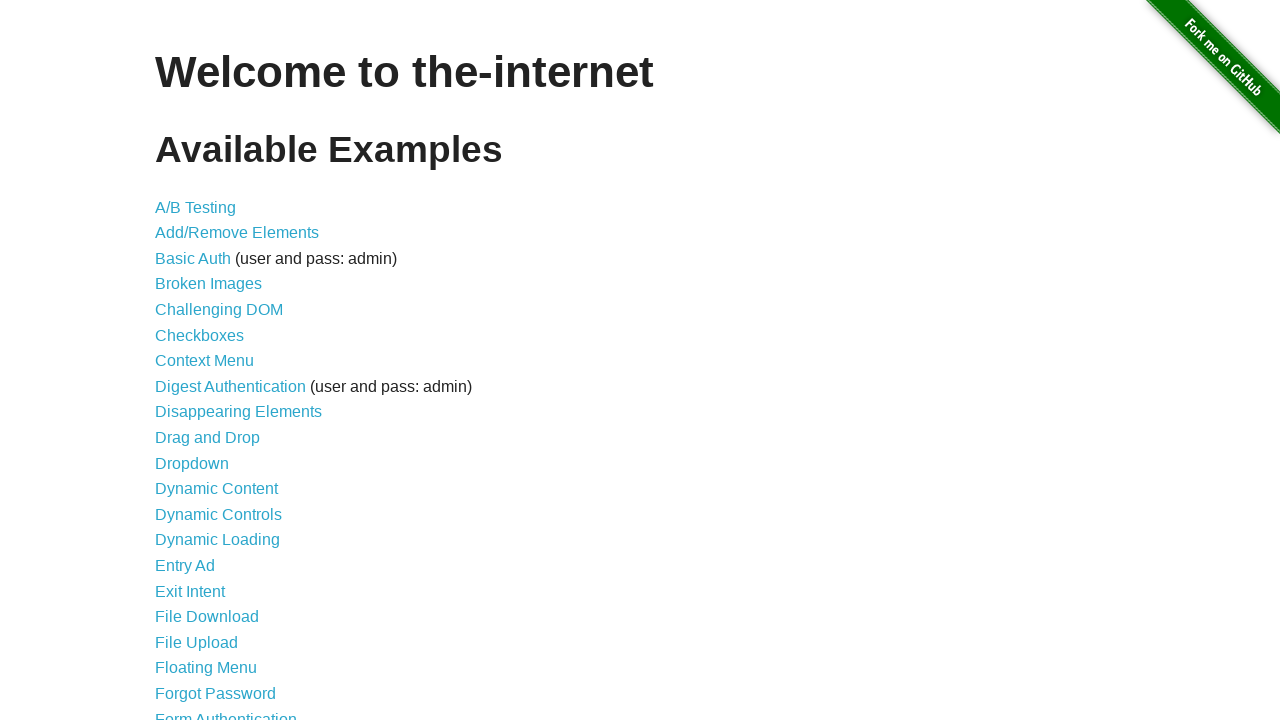

Clicked on Form Authentication link at (226, 712) on text='Form Authentication'
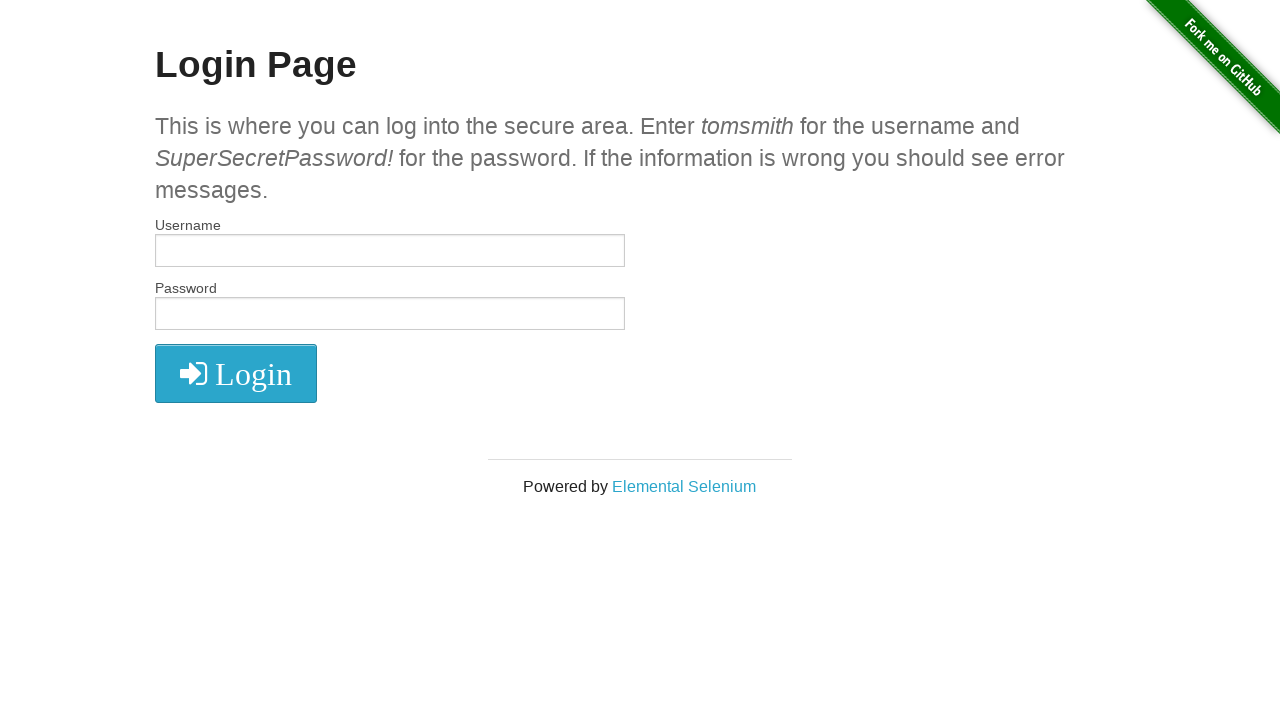

Clicked login button without entering credentials at (236, 373) on .radius
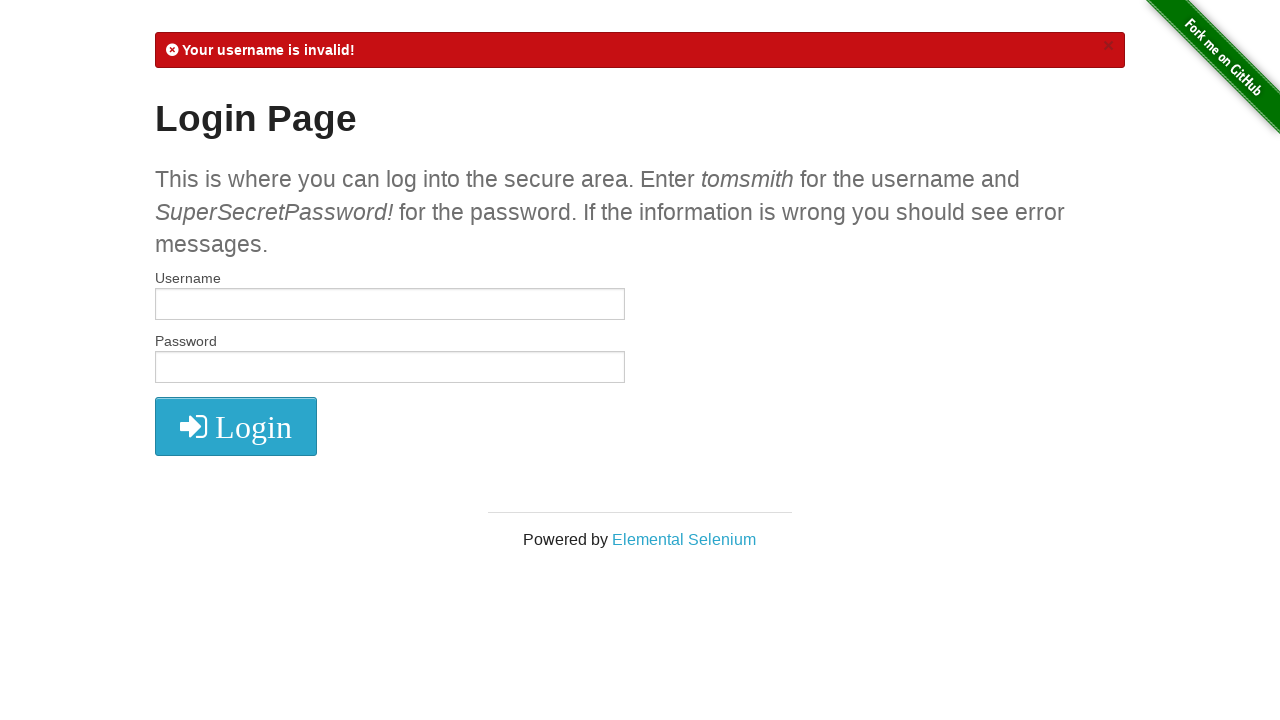

Verified error message is displayed
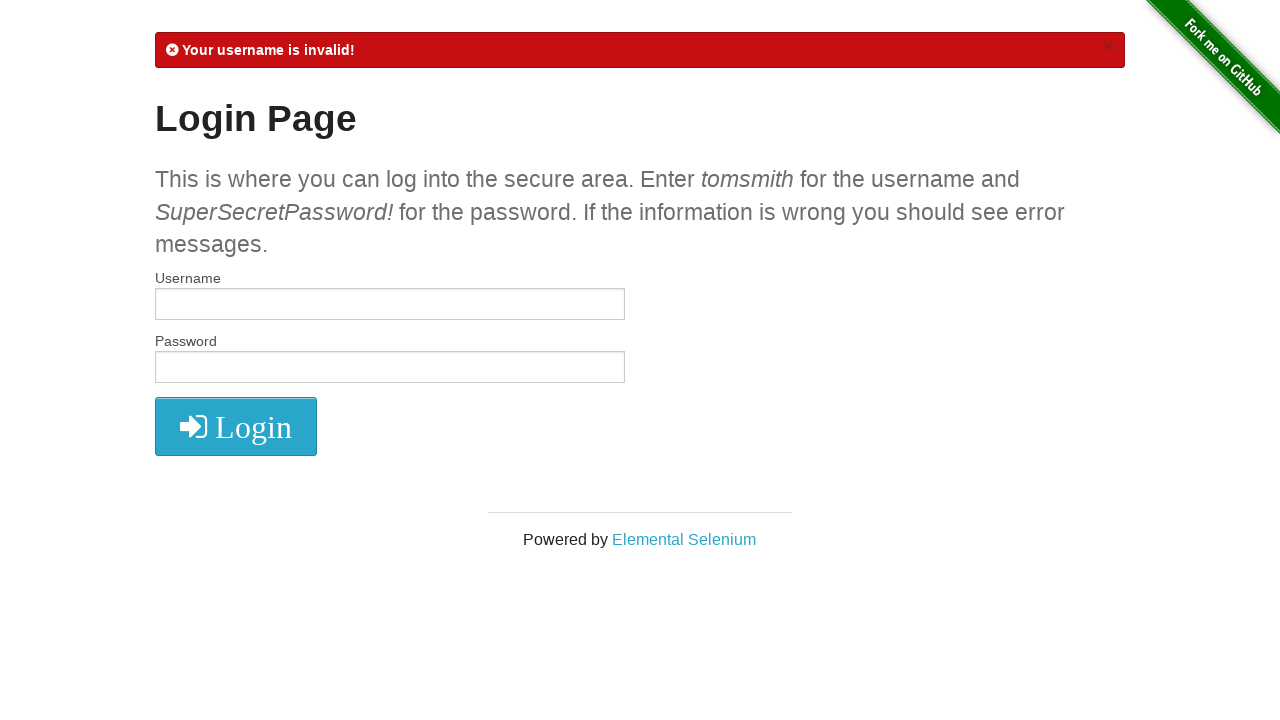

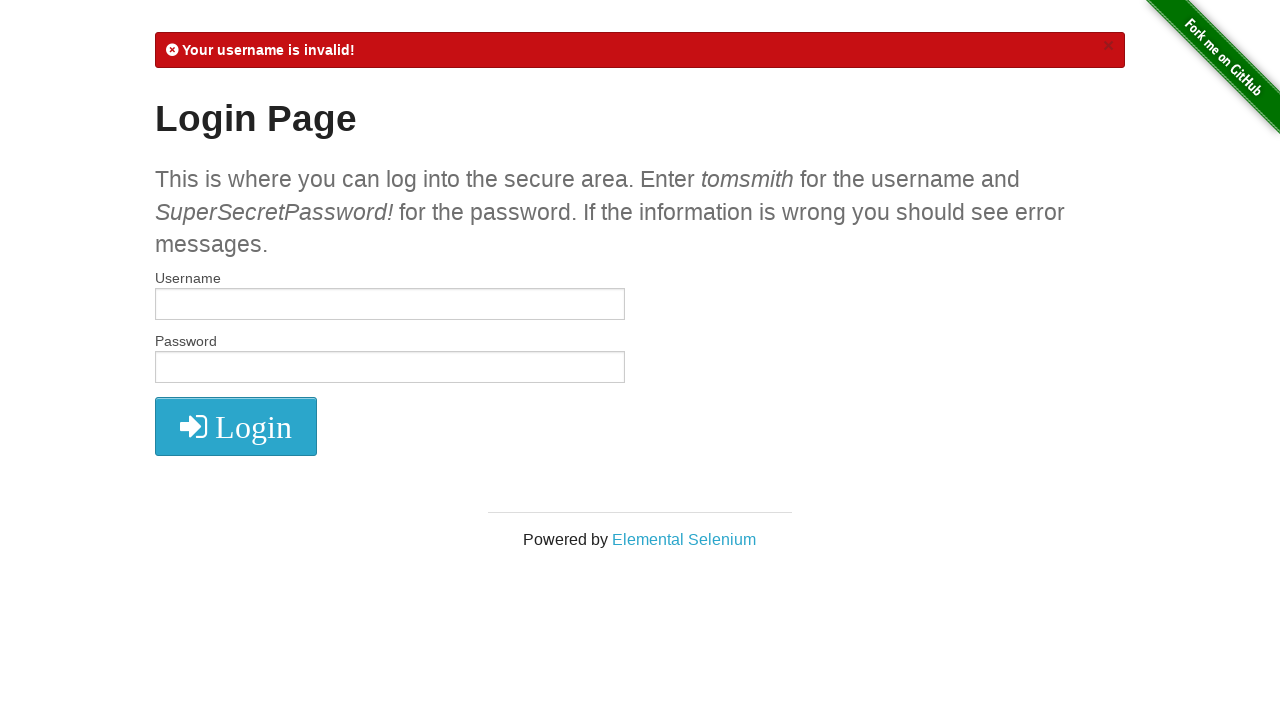